Tests various form fields on an XPath practice page by filling in multiple input fields including username, security question, API key, emails, and custom fields

Starting URL: https://syntaxprojects.com/Xpath.php

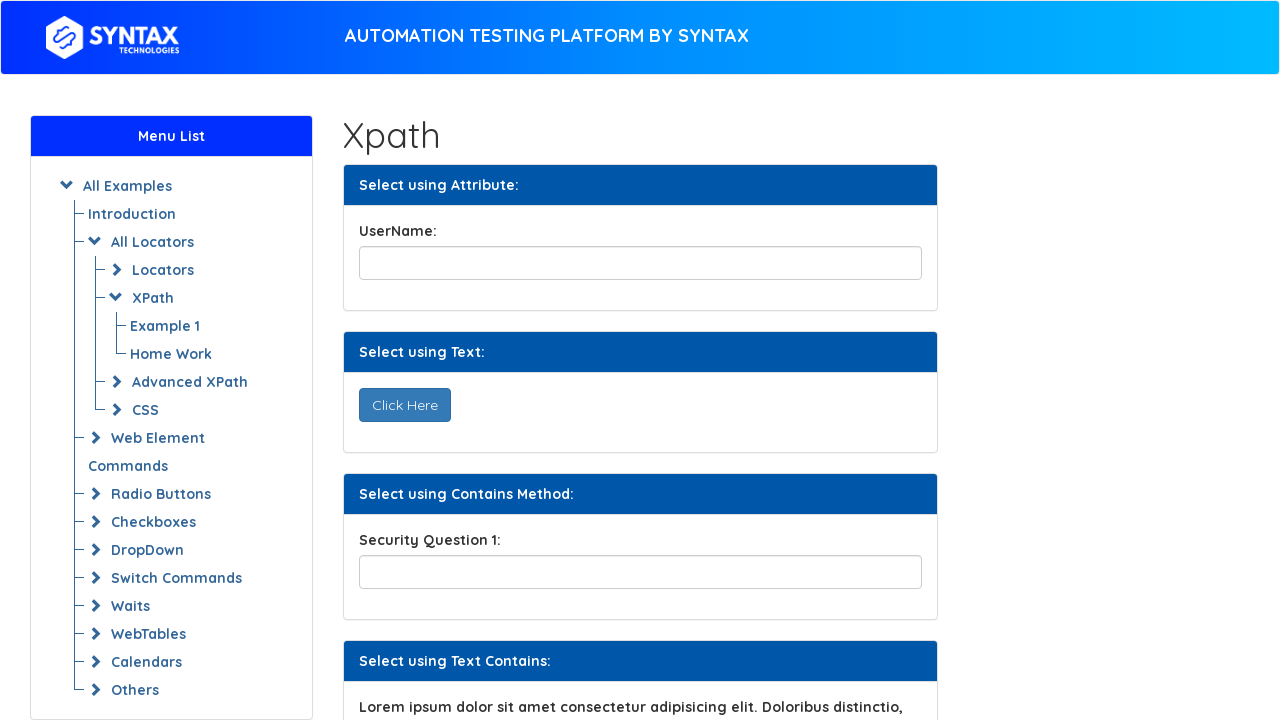

Filled username field with 'FabrezyOrtuno' on input#title
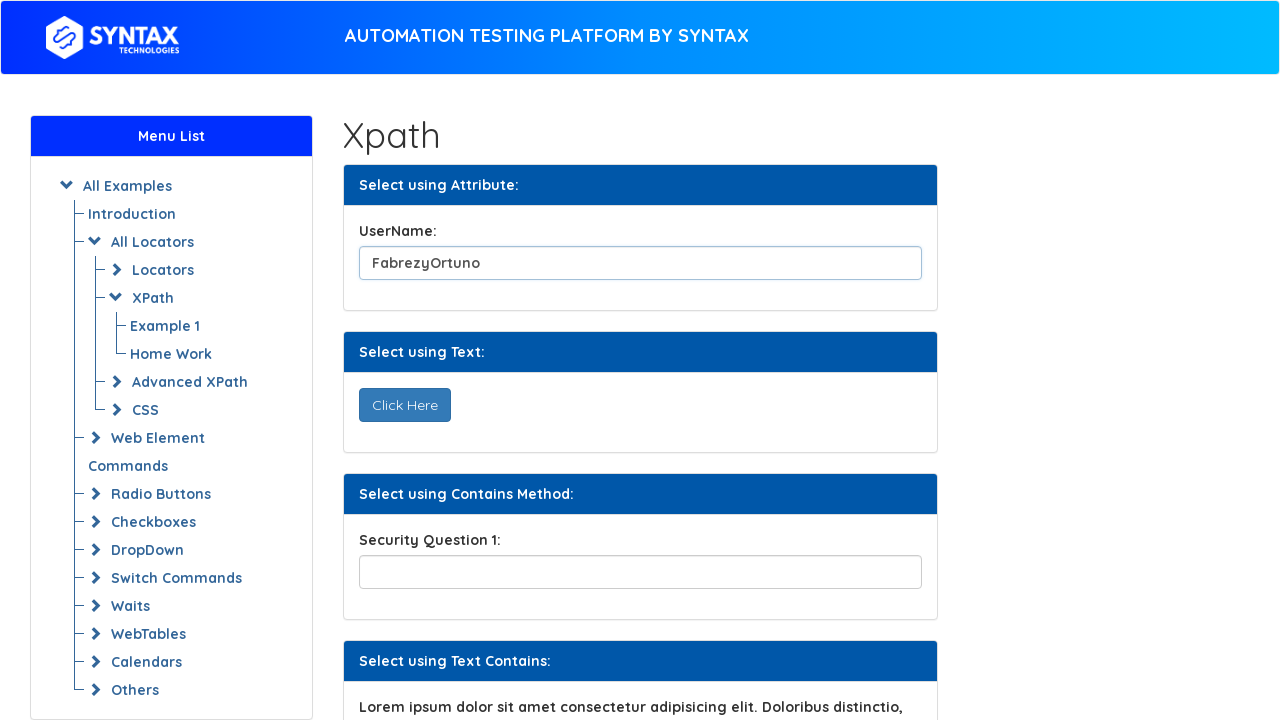

Clicked the 'Click Here' button at (404, 405) on button:text('Click Here')
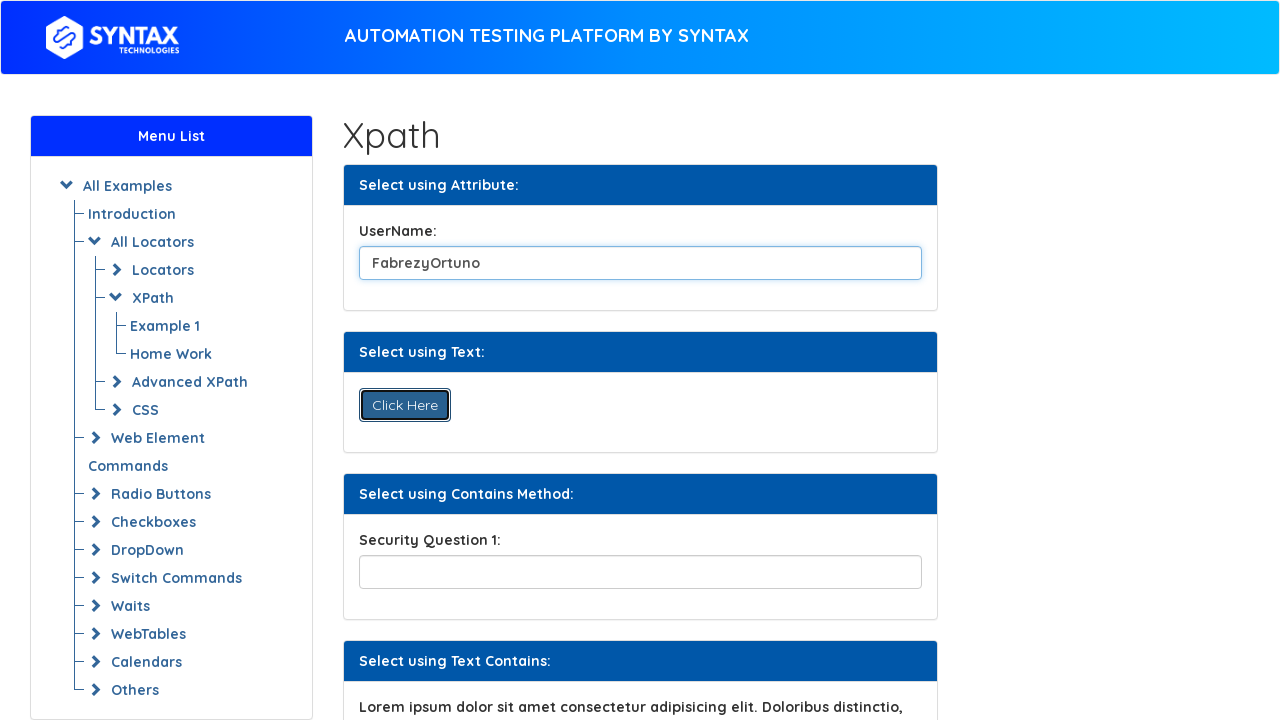

Filled security question field with 'Where do you From?' on input[name*='securityPartial']
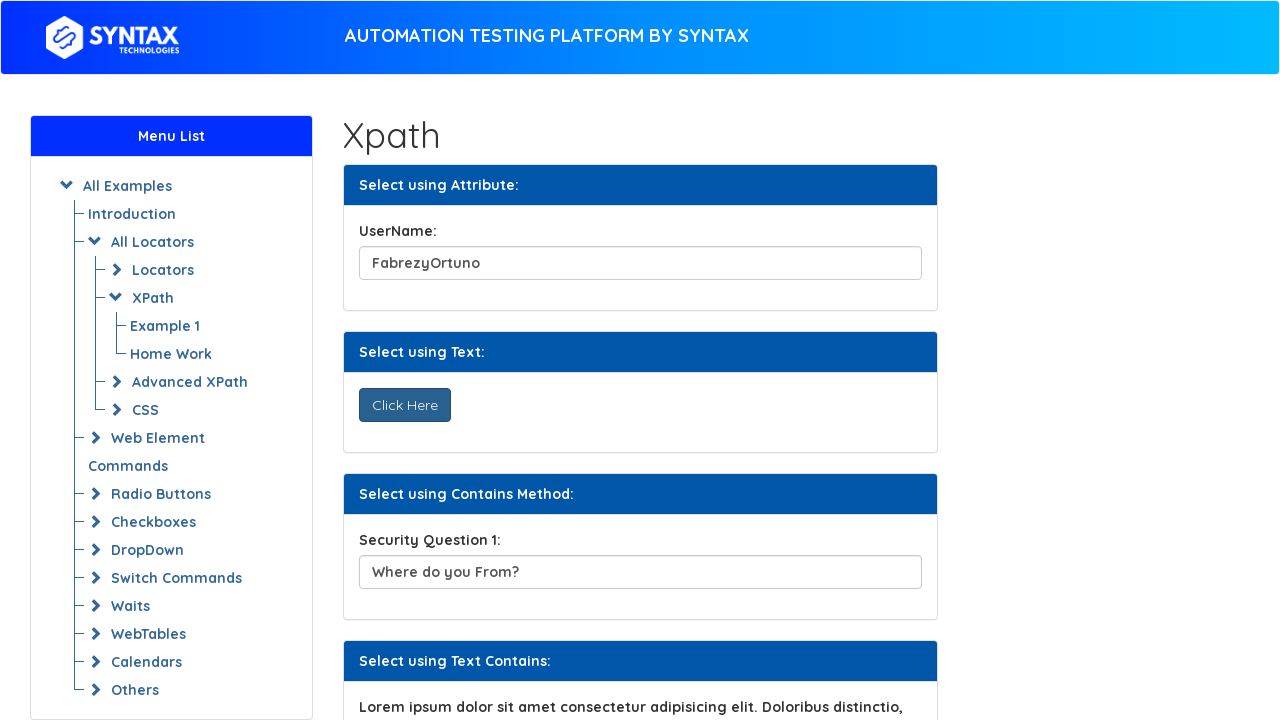

Located label element containing 'aliquam'
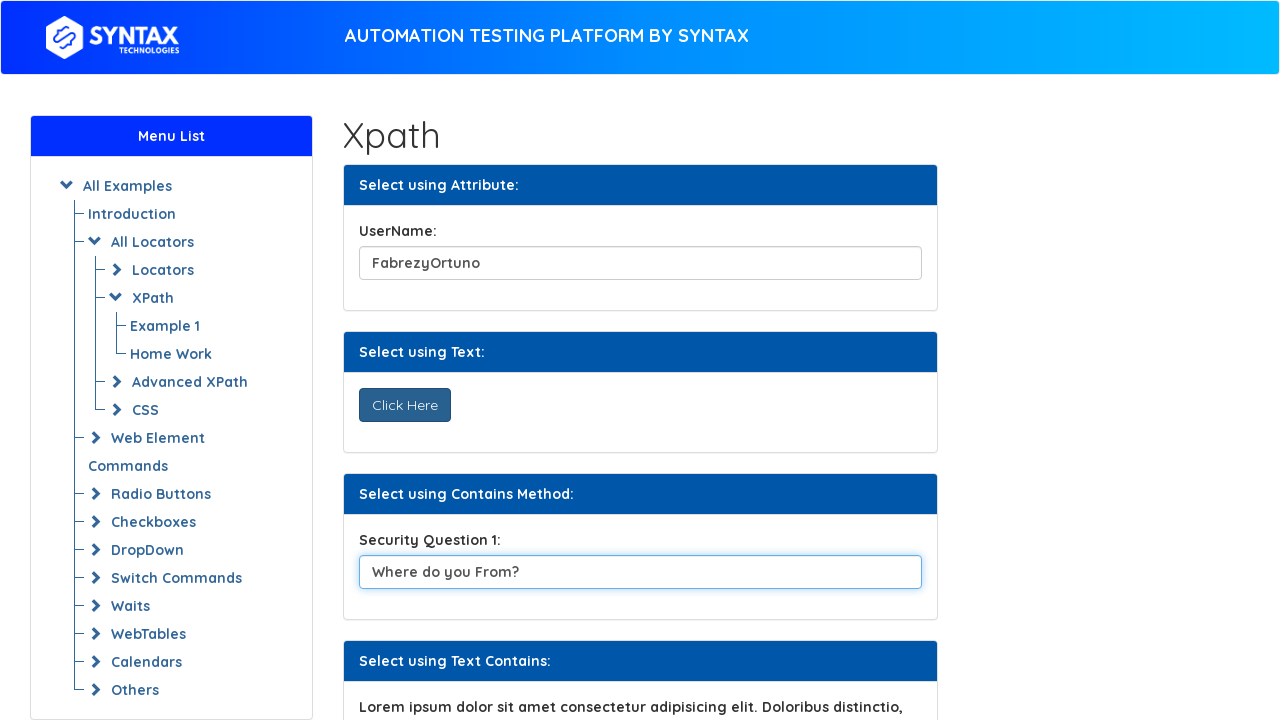

Printed text content of aliquam label
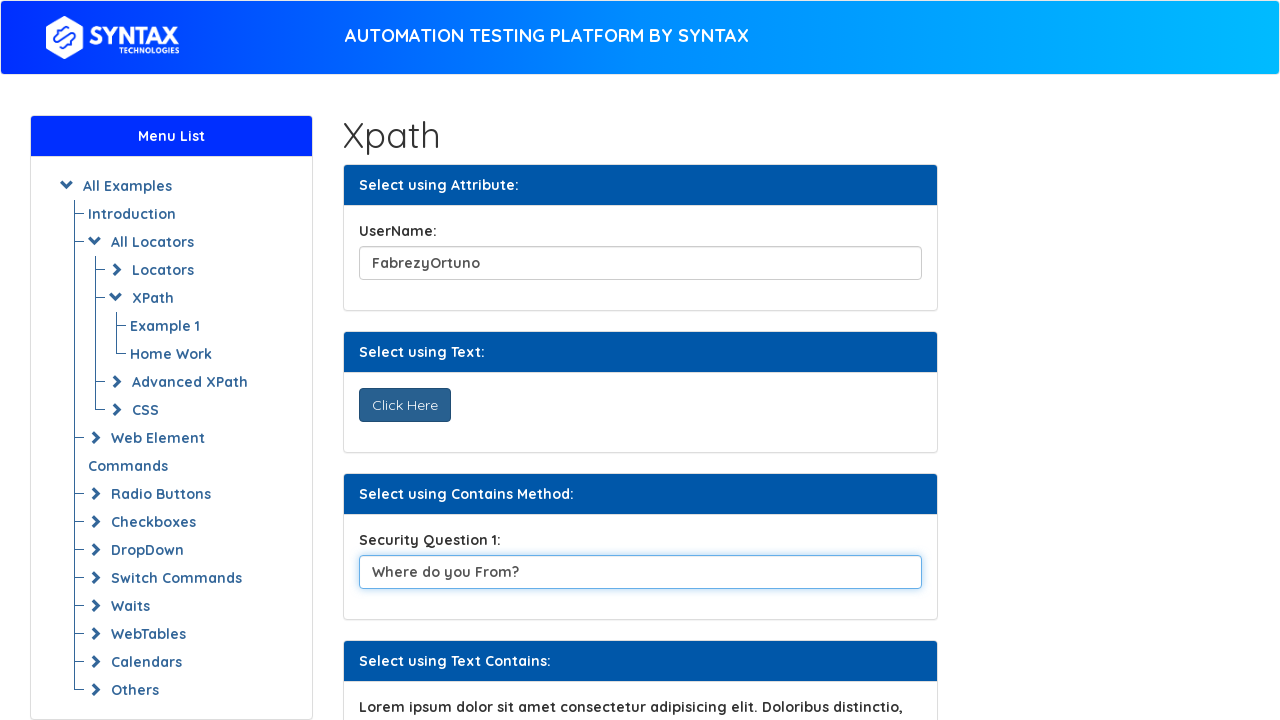

Filled API key field with '145A254C' on input[id^='api']
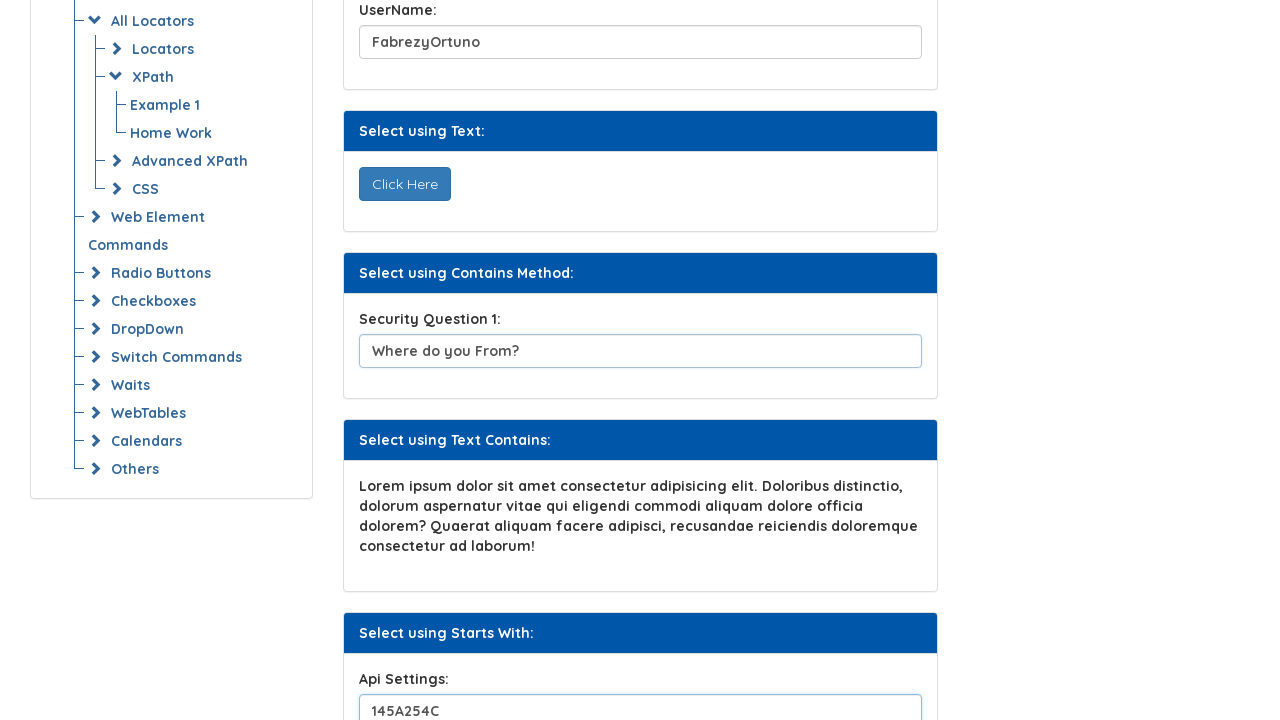

Filled first email field with 'email1@gmail.com' on input.form-control.backup >> nth=0
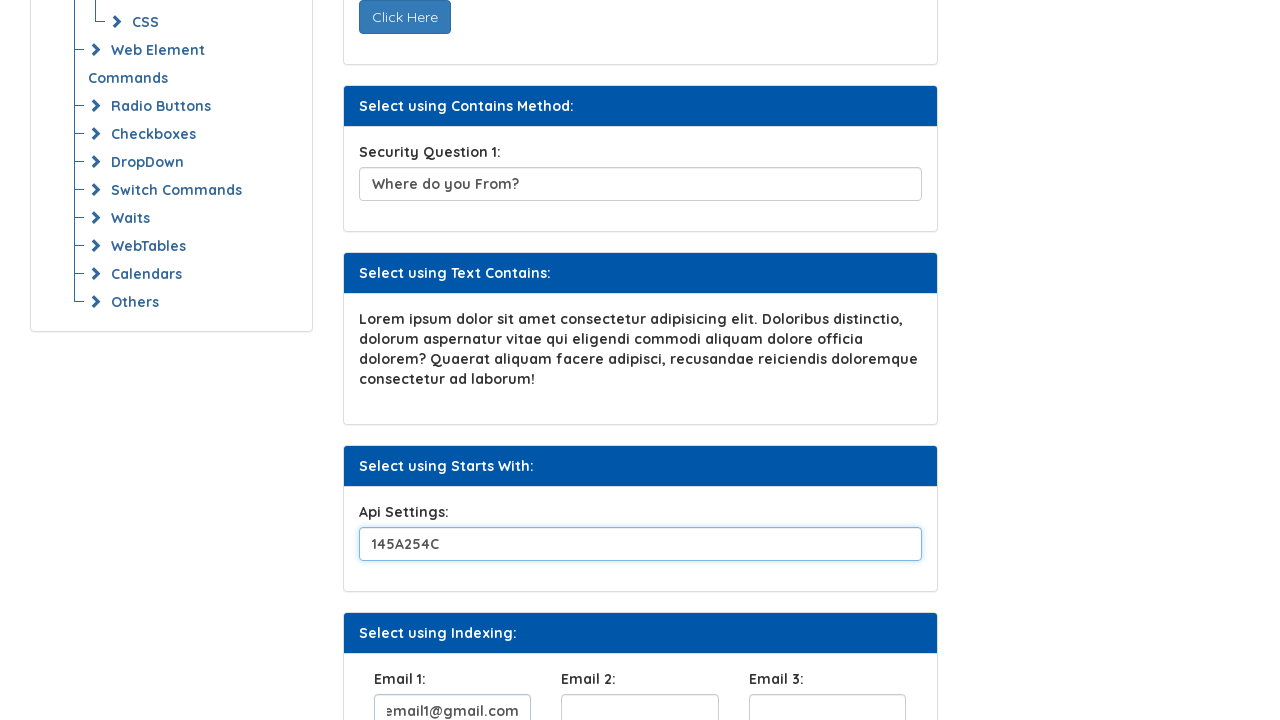

Filled second email field with 'email2@gmail.com' on input.form-control.backup >> nth=1
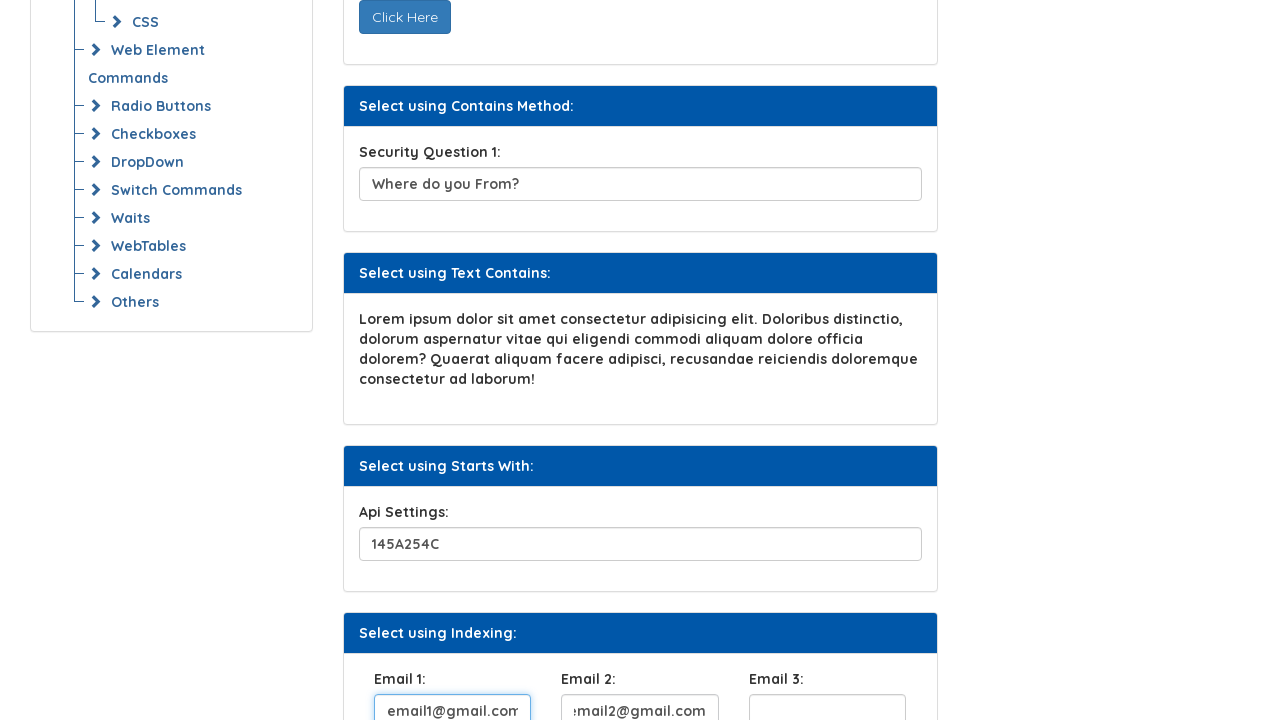

Filled third email field with 'email3@gmail.com' on input.form-control.backup >> nth=2
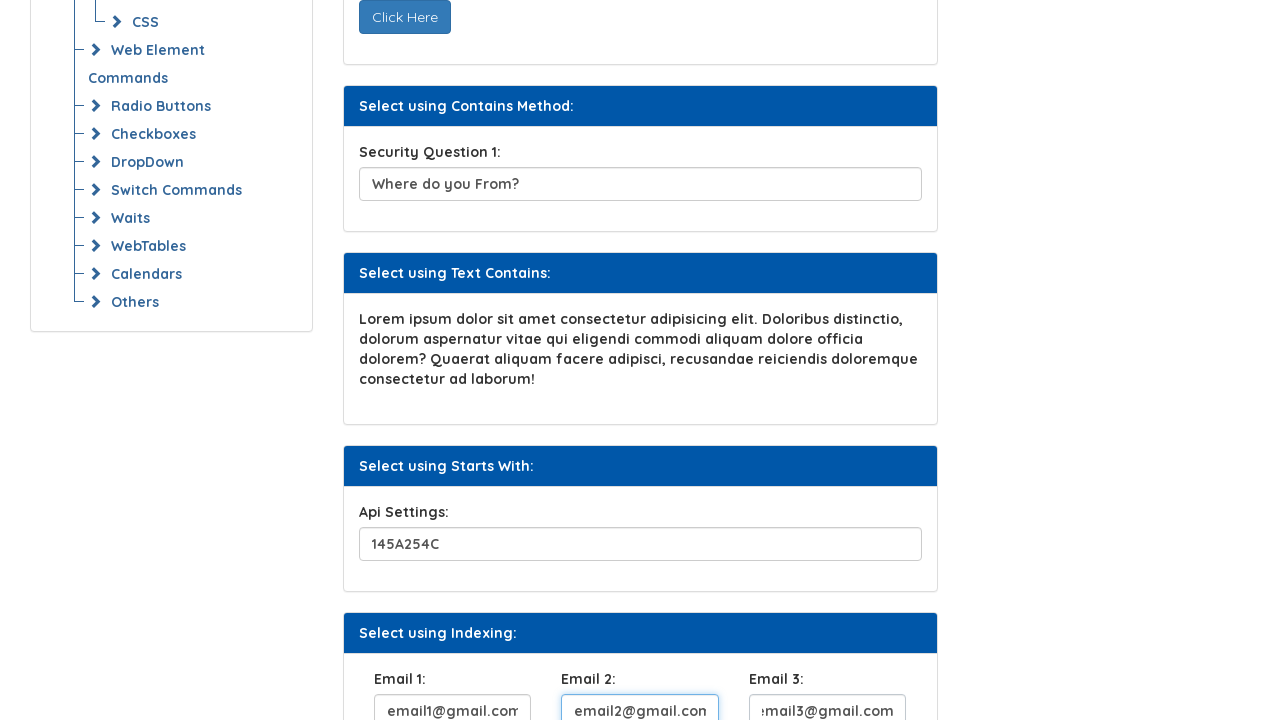

Filled custom field 1 with 'Field 1 with two attributes' on input[data-detail='one'][name='customField']
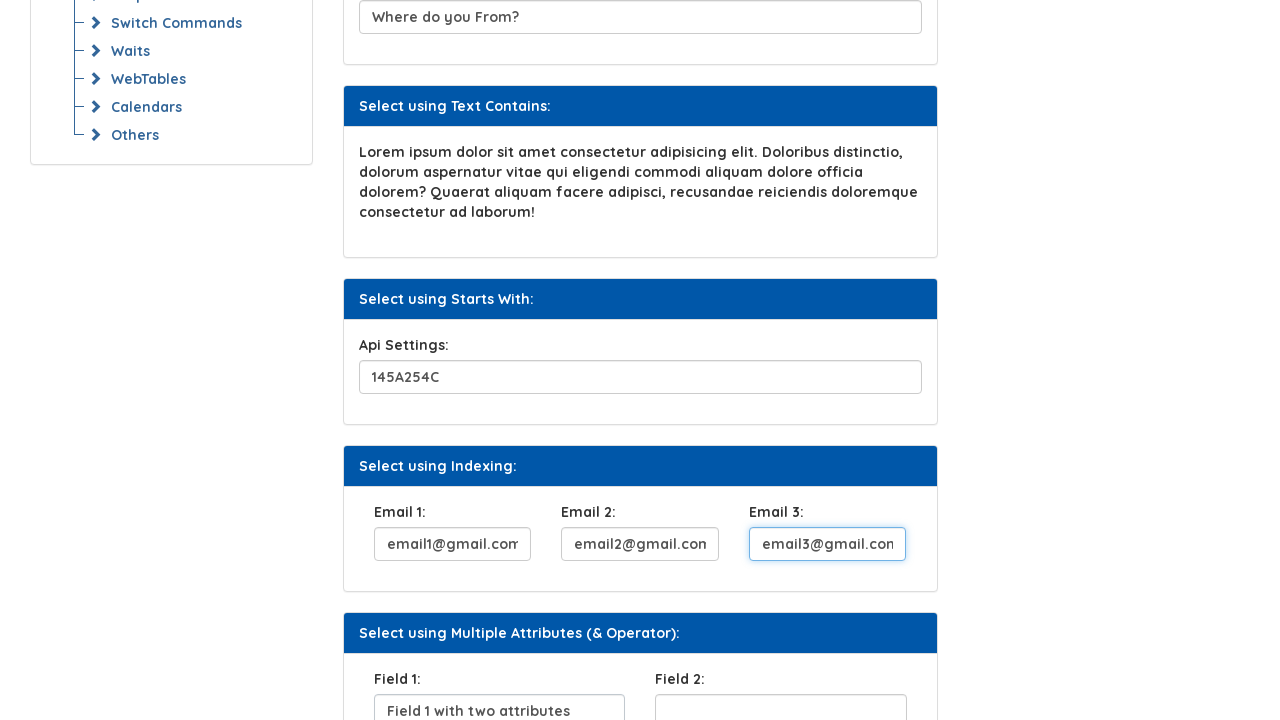

Filled custom field 2 with 'Field 2 with two attributes' on input[data-detail='two'][name='customField']
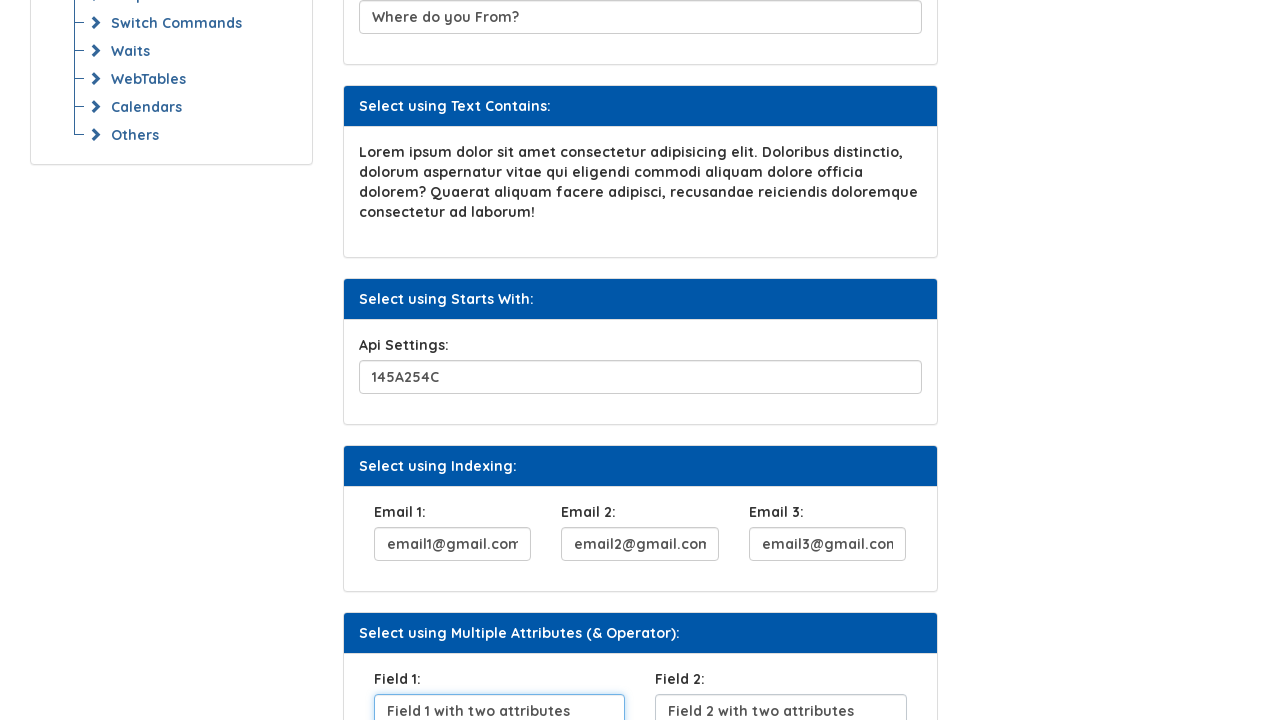

Filled choice field 1 with 'Choice Field 1 with two attributes' on input[data-detail='one'][name='customField1']
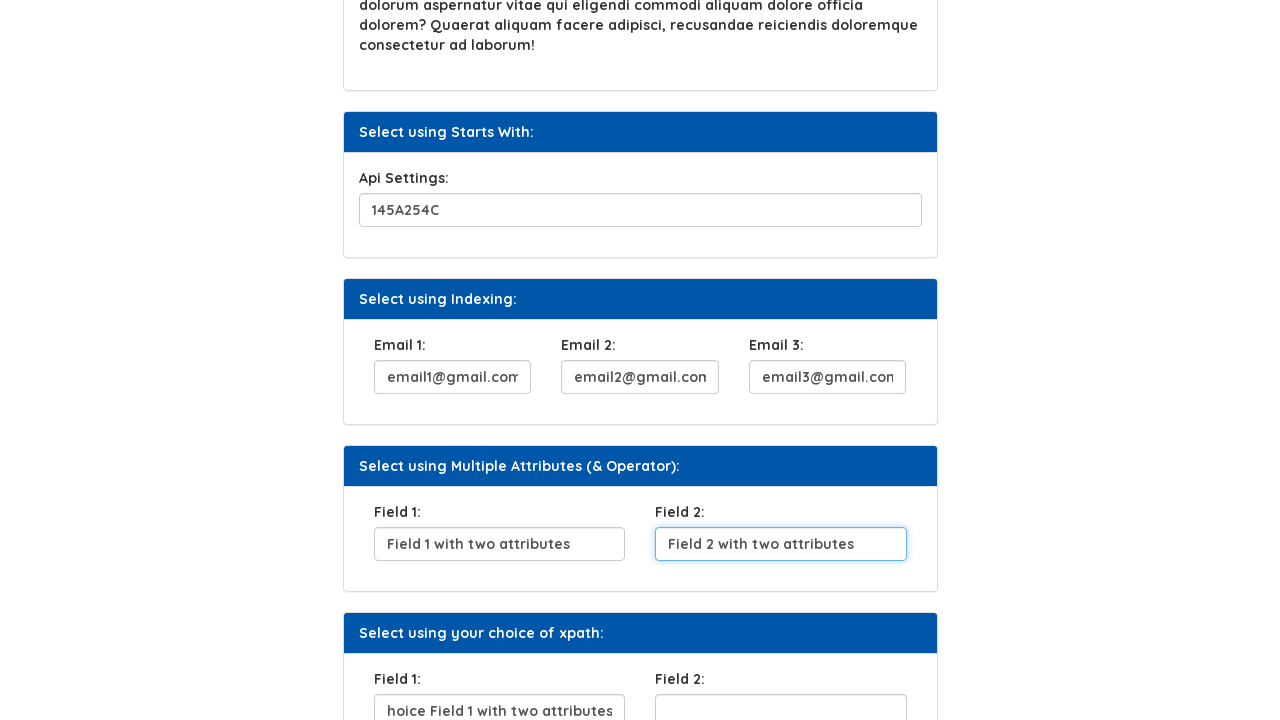

Filled choice field 2 with 'Choice Field 2 with two attributes' on input[data-detail='two'][name='customField1']
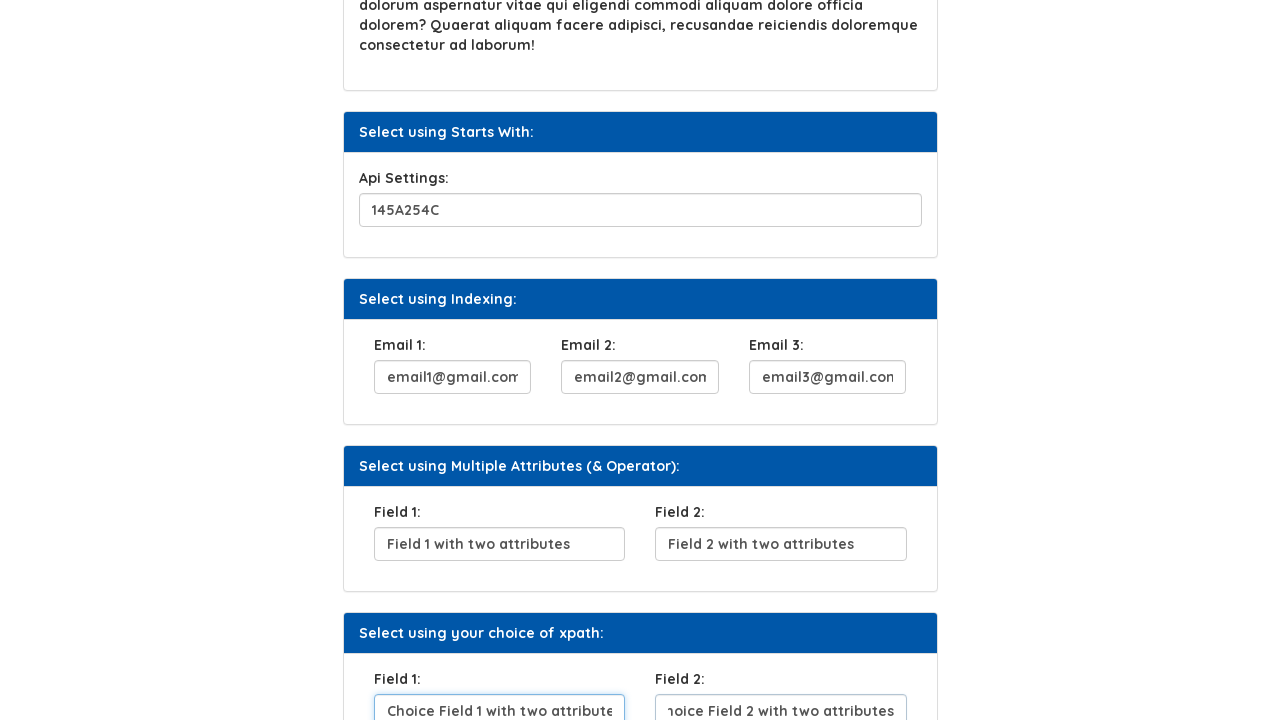

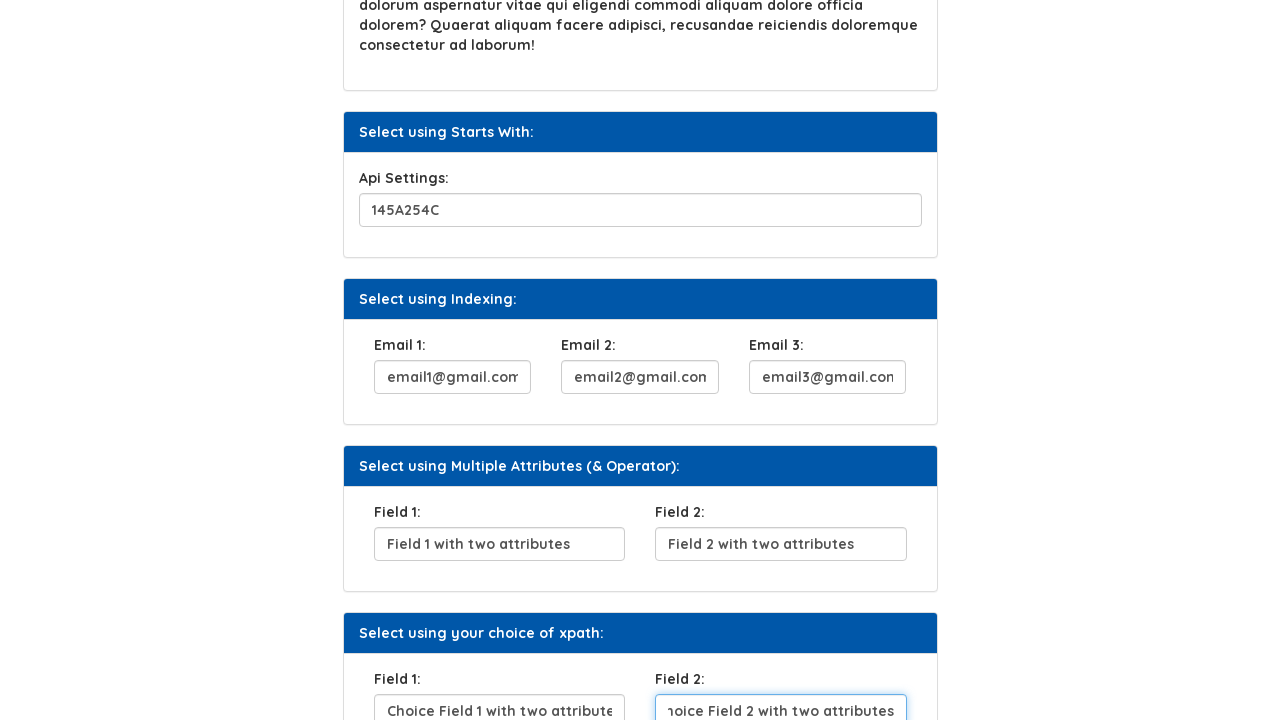